Tests horizontal scrollbar handling by scrolling right twice and then scrolling left twice using JavaScript execution

Starting URL: https://demo.automationtesting.in/Windows.html

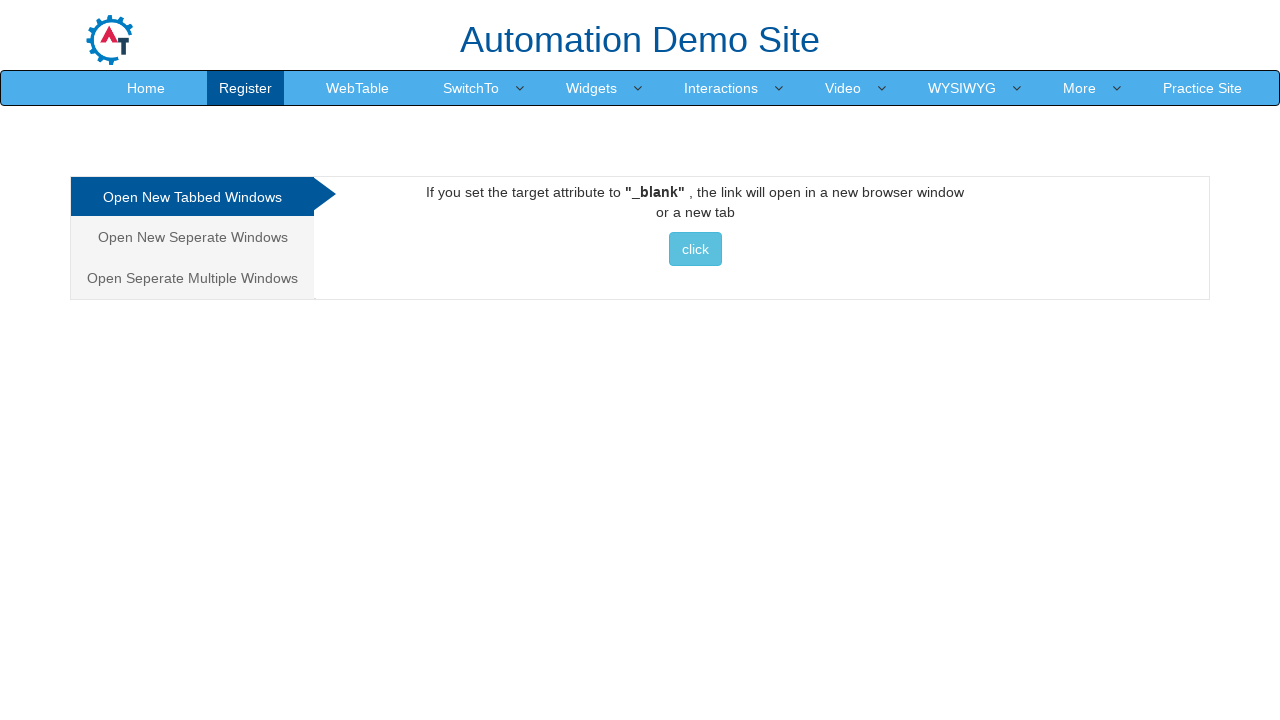

Navigated to Windows demo page at https://demo.automationtesting.in/Windows.html
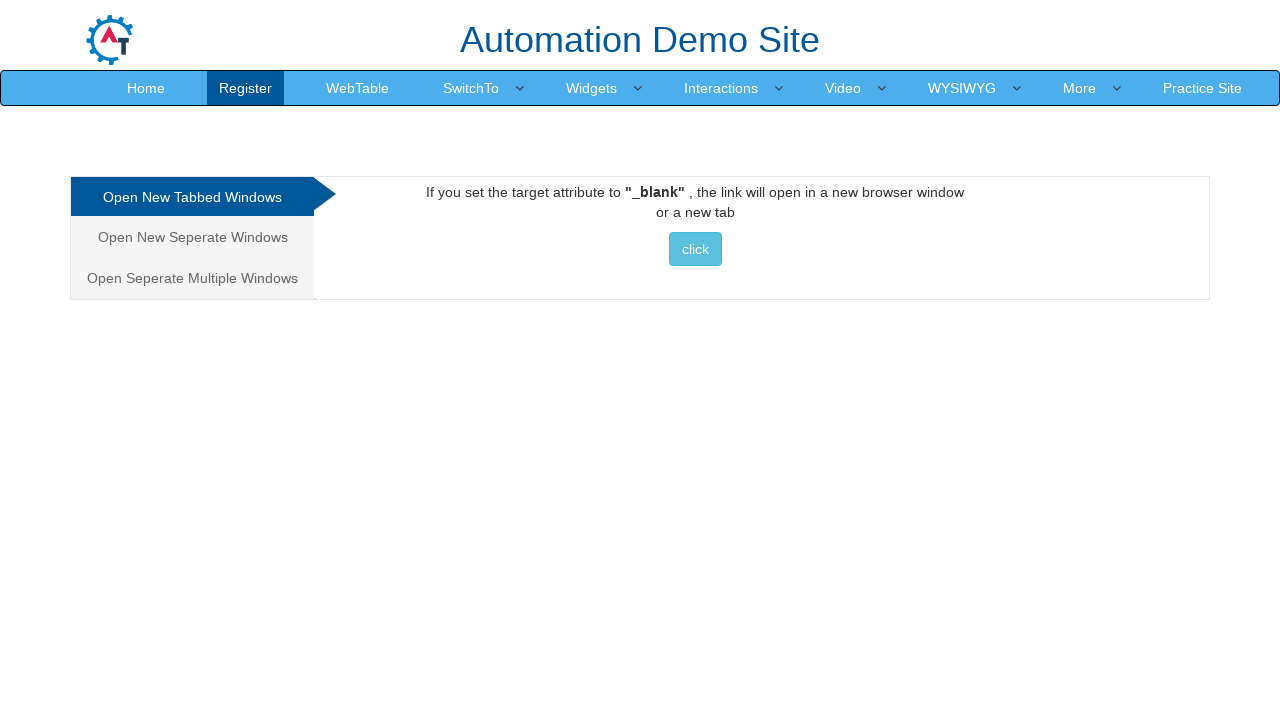

Scrolled right by 100px (scroll right iteration 1)
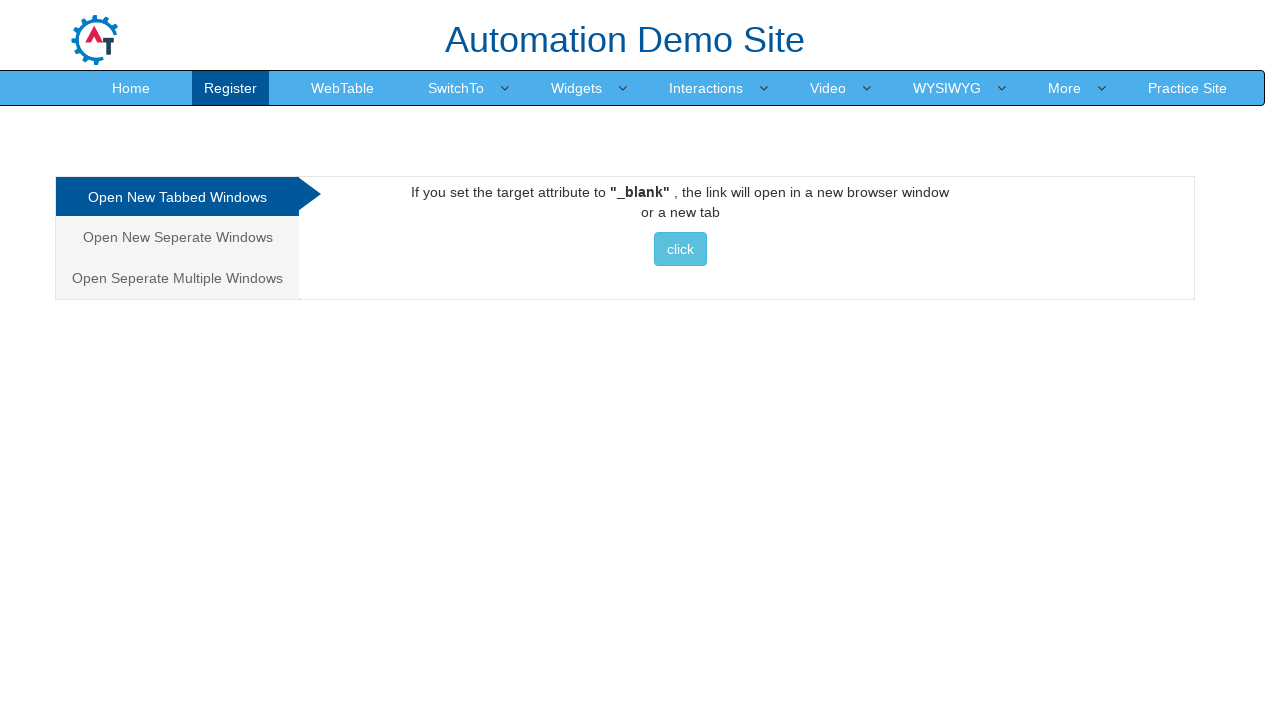

Waited 2 seconds after scrolling right (iteration 1)
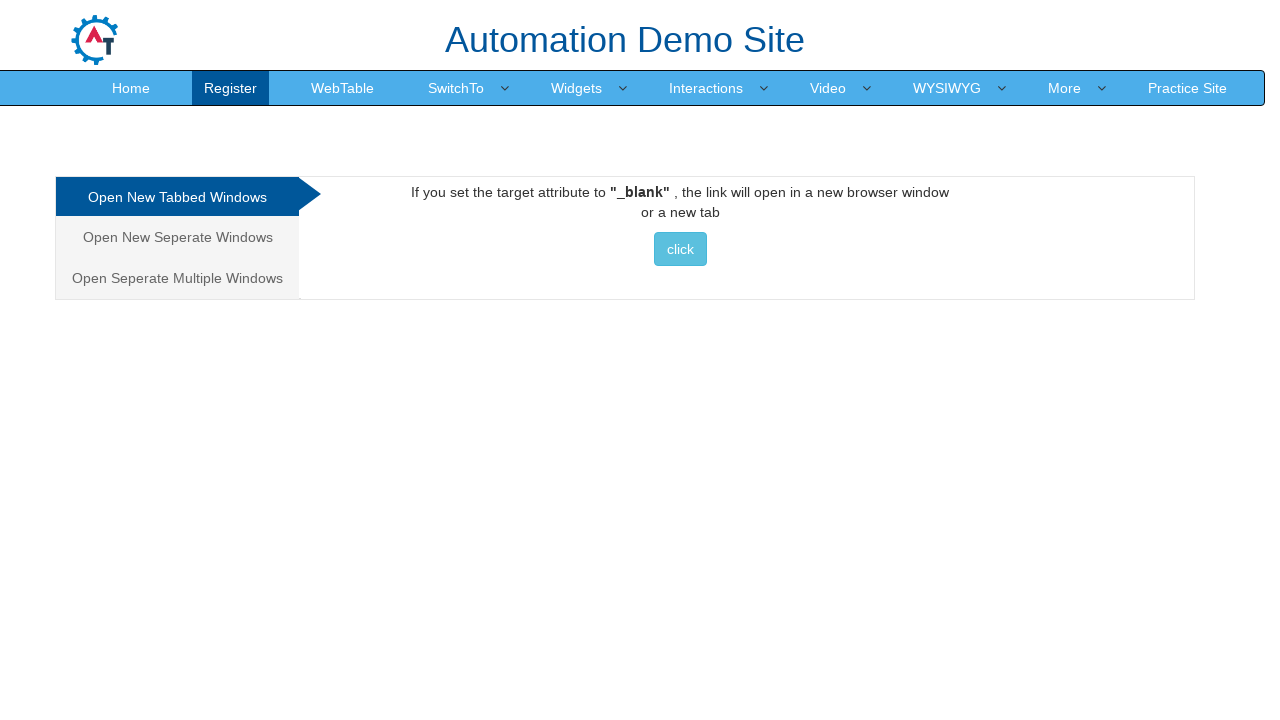

Scrolled right by 100px (scroll right iteration 2)
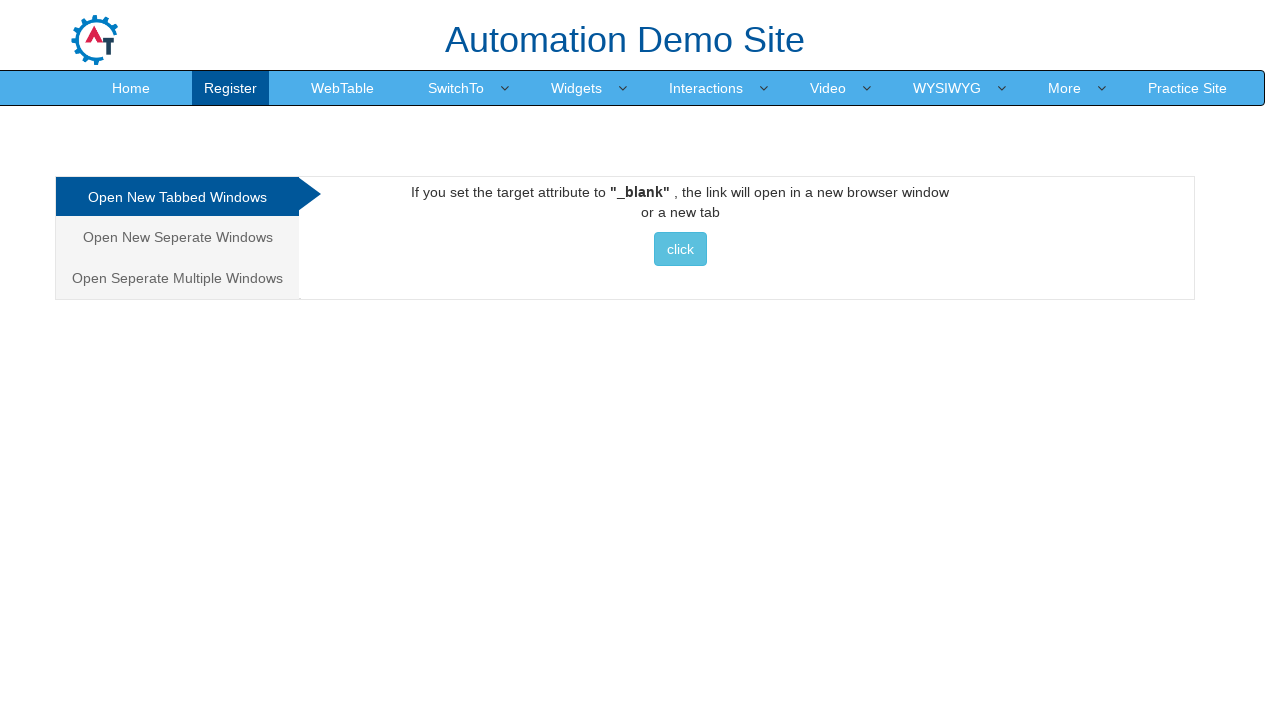

Waited 2 seconds after scrolling right (iteration 2)
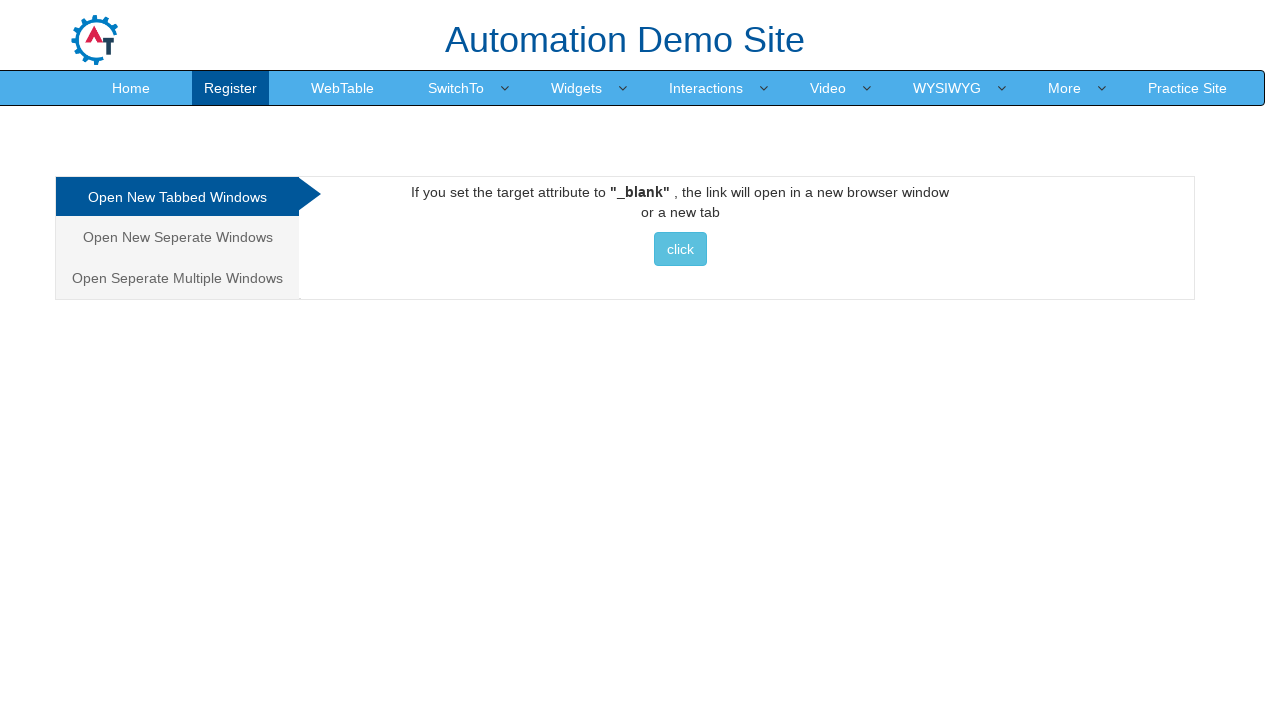

Scrolled left by 100px (scroll left iteration 1)
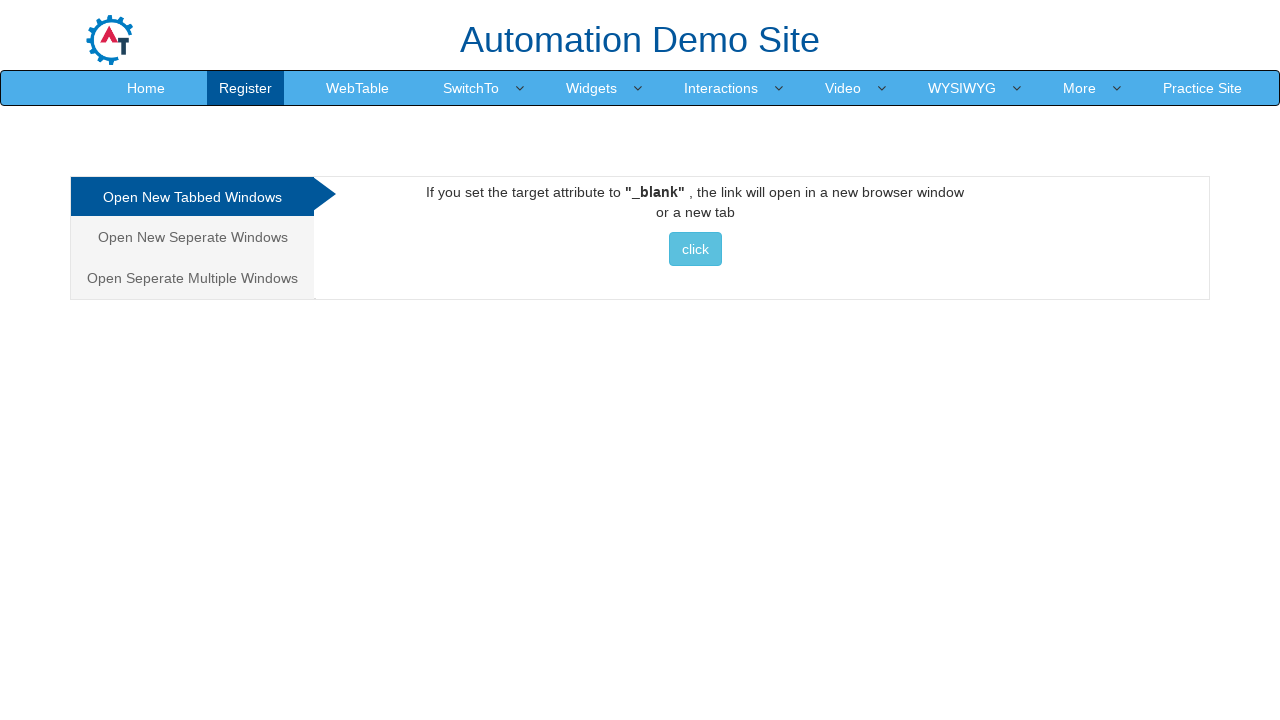

Waited 2 seconds after scrolling left (iteration 1)
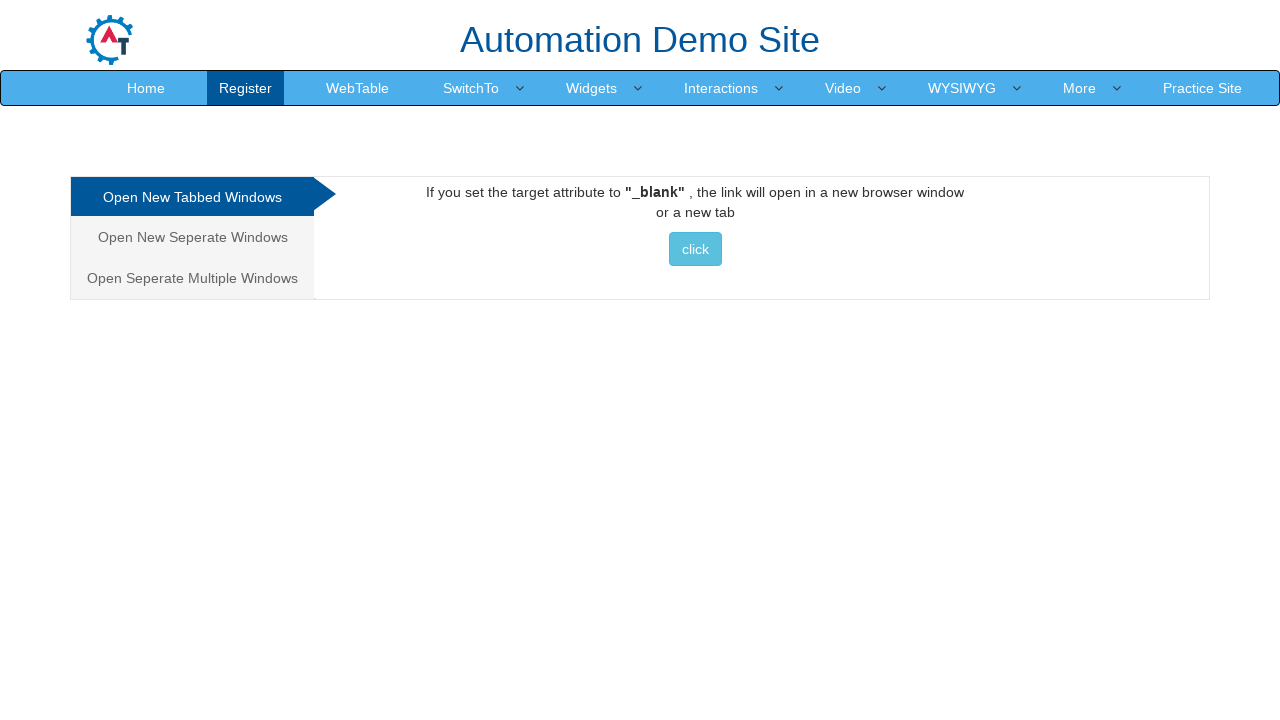

Scrolled left by 100px (scroll left iteration 2)
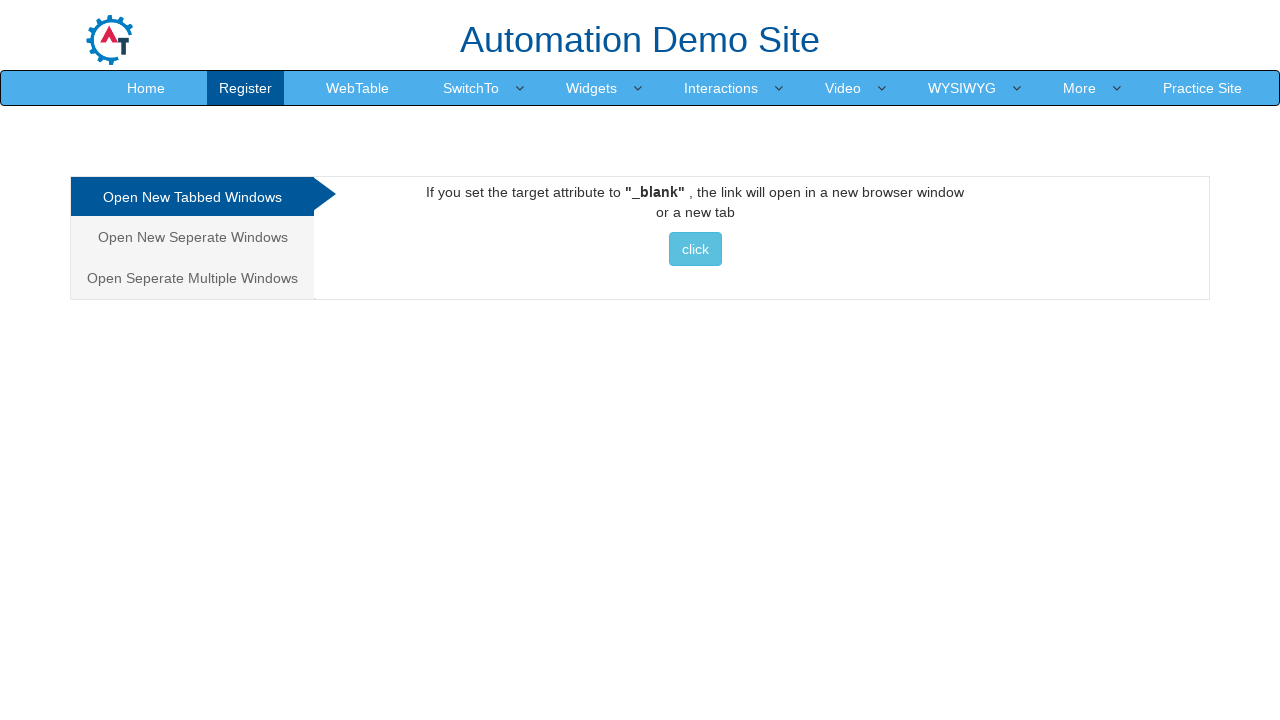

Waited 2 seconds after scrolling left (iteration 2)
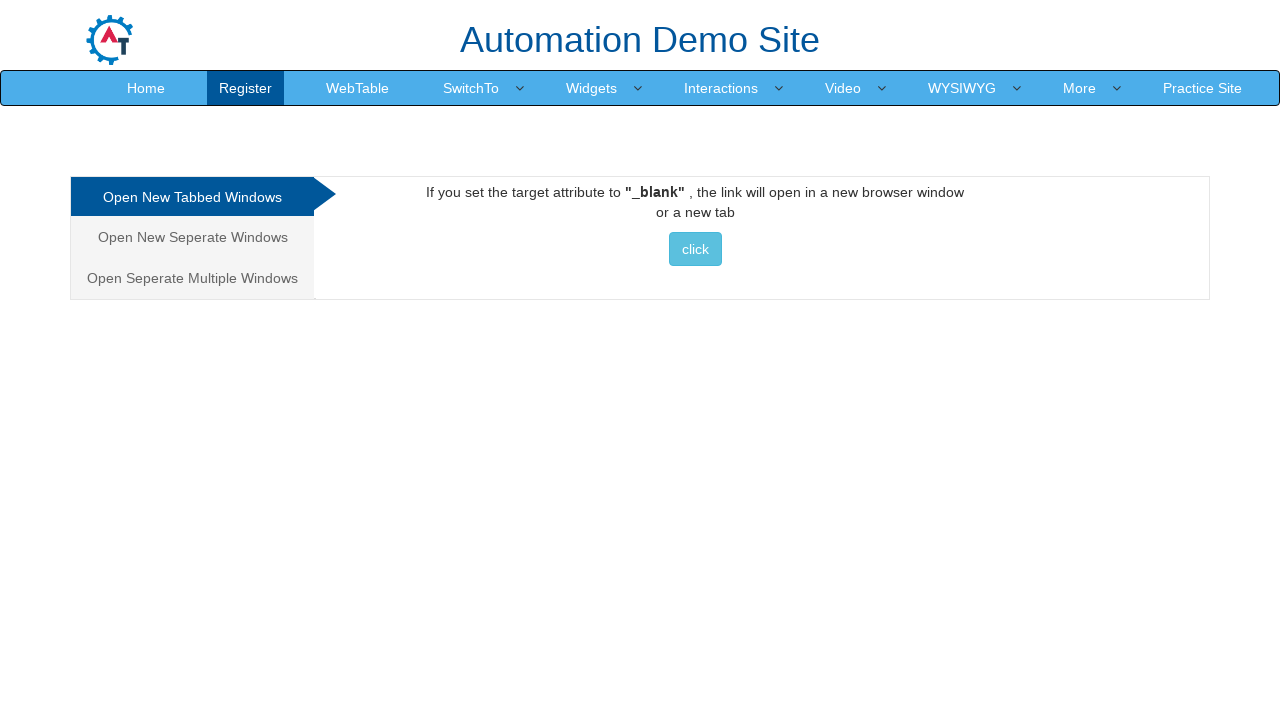

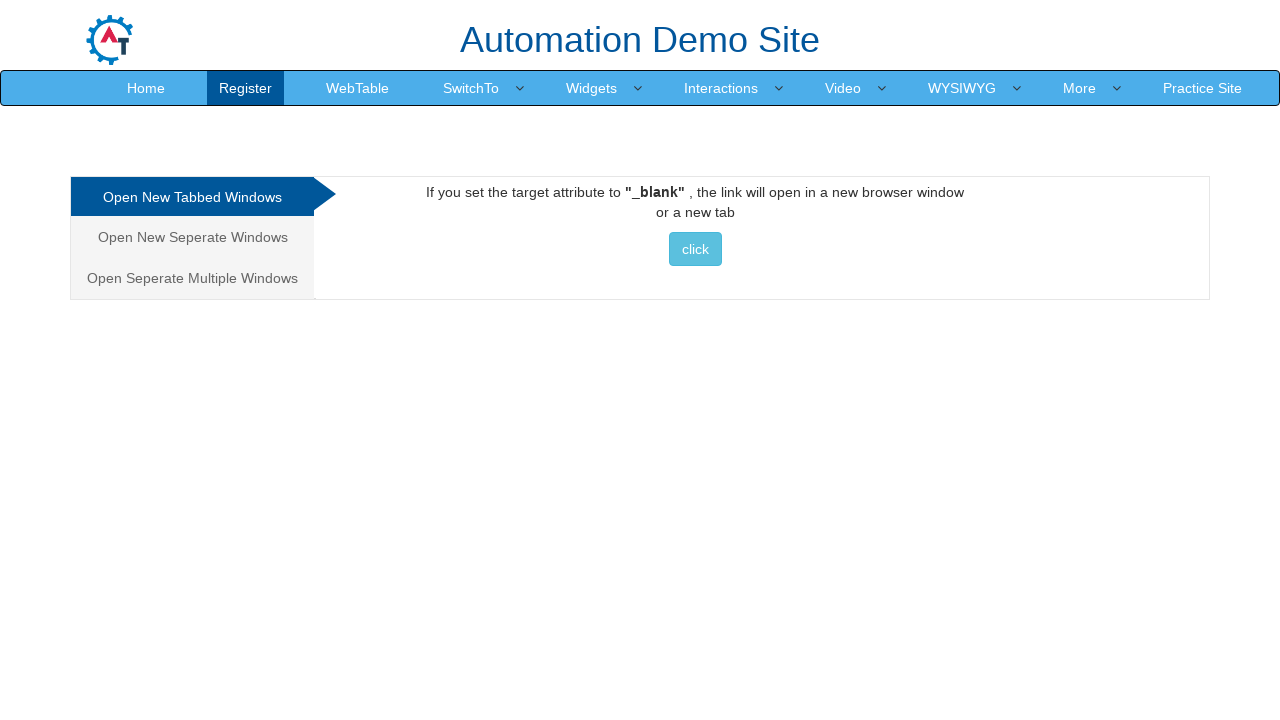